Opens the Flipkart e-commerce homepage and waits for the page to load

Starting URL: https://www.flipkart.com/

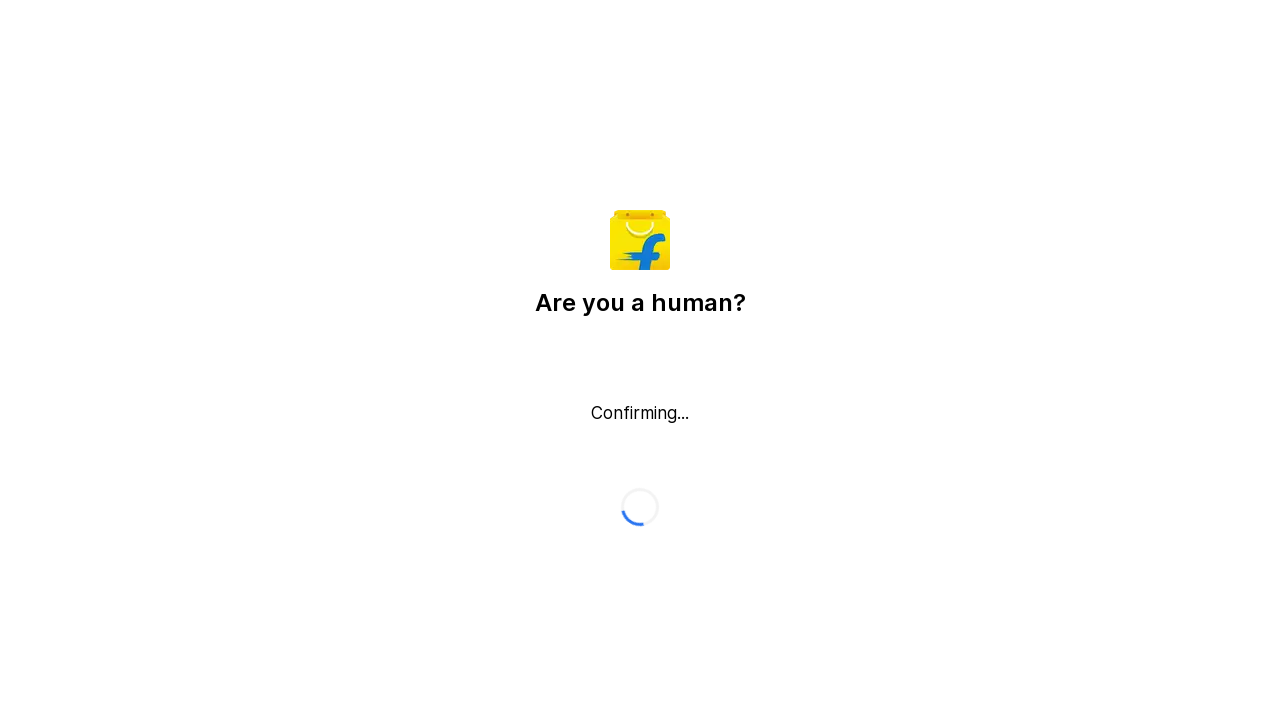

Navigated to Flipkart homepage
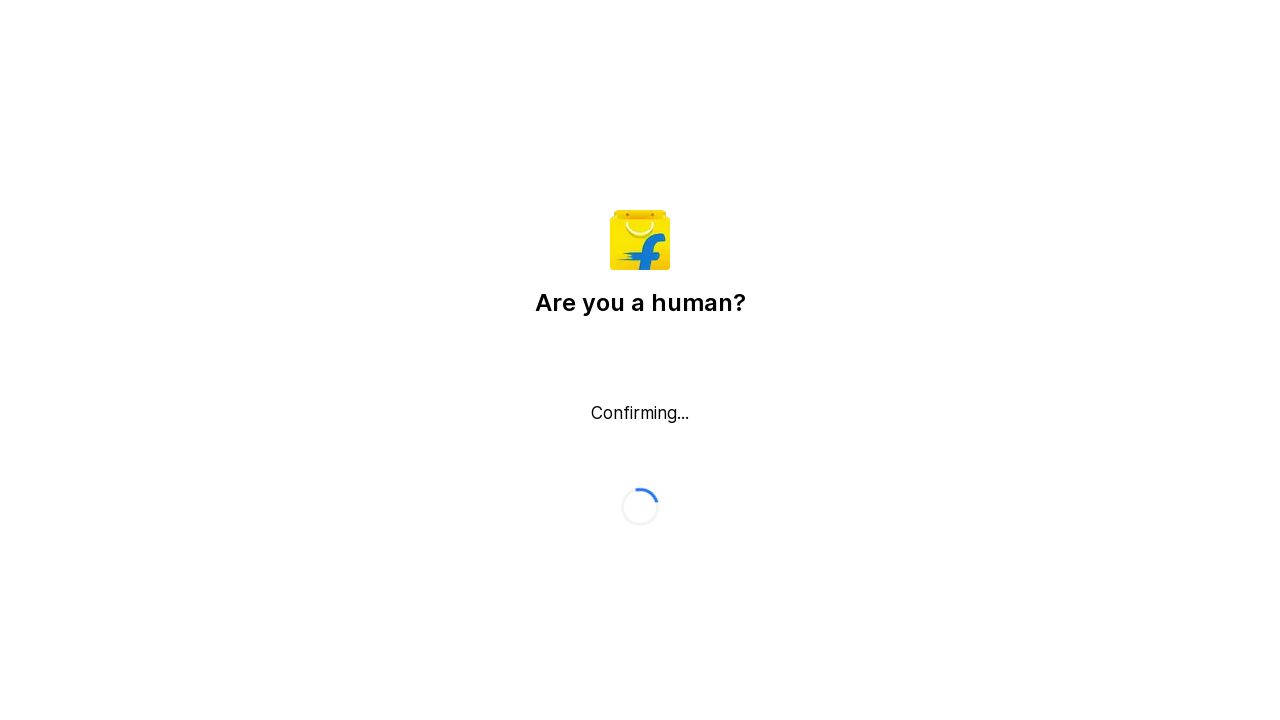

Flipkart homepage DOM content loaded
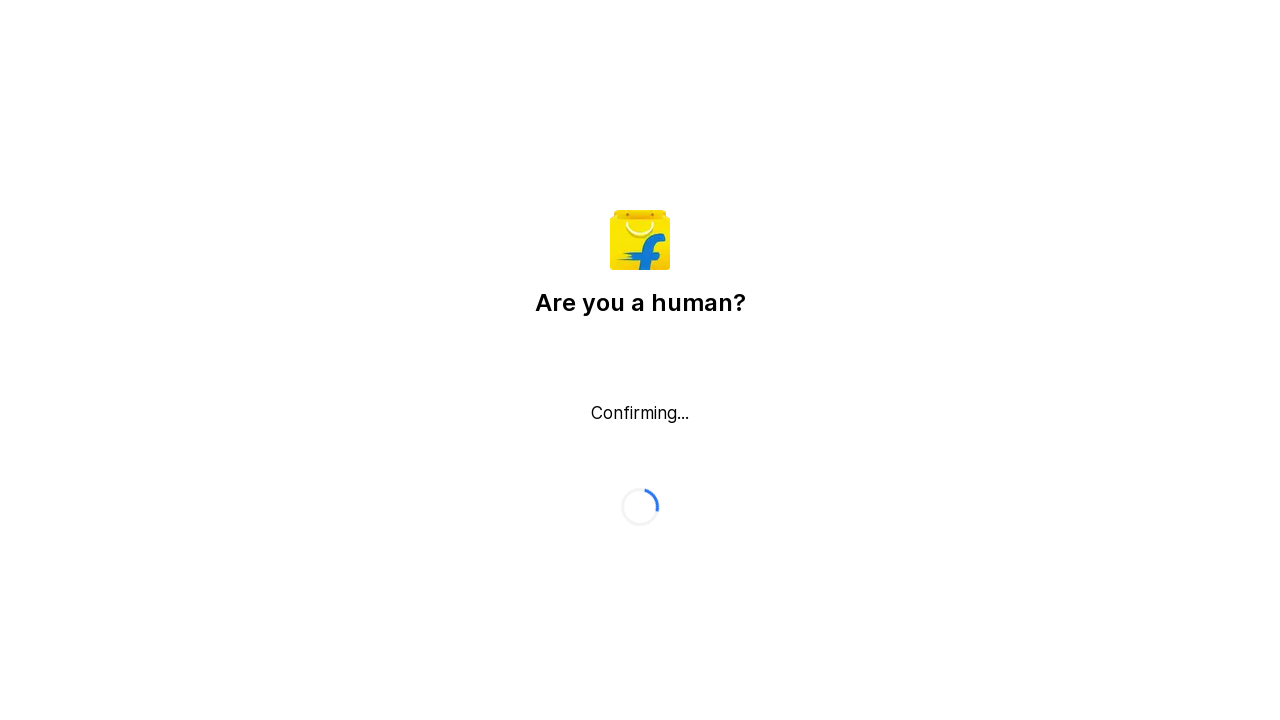

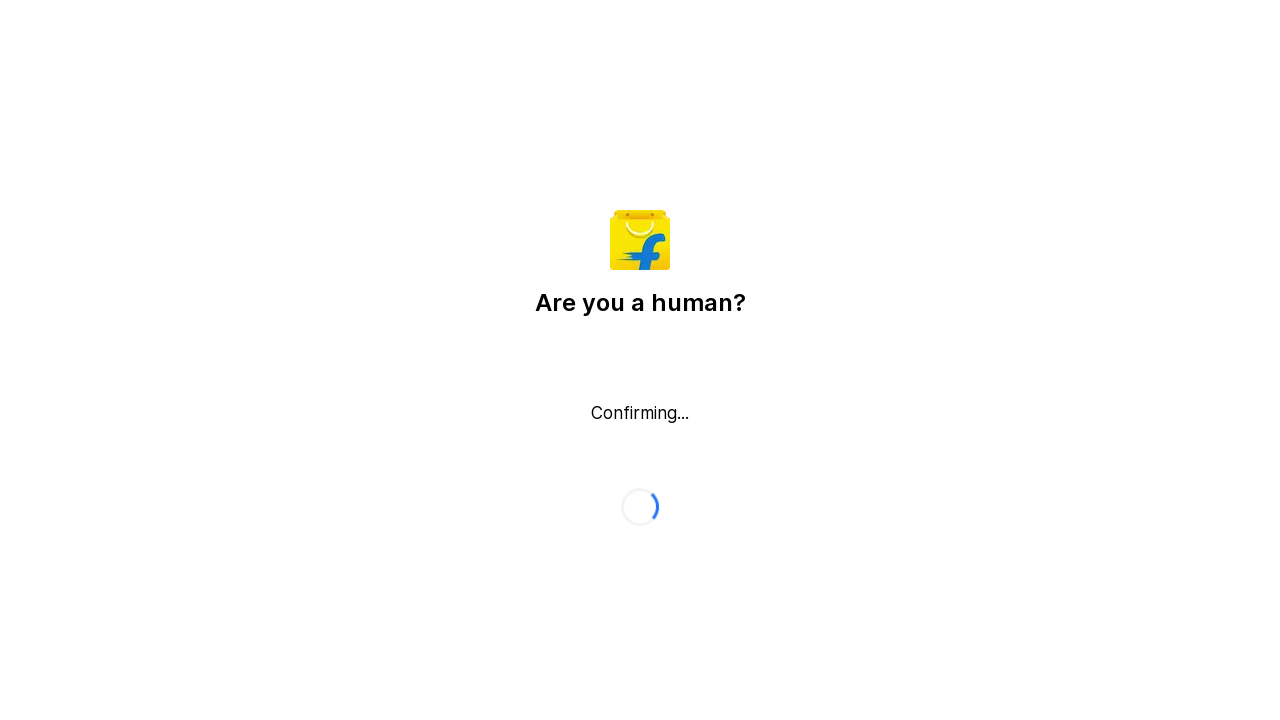